Tests scrolling to the bottom of a large page using JavaScript scroll function

Starting URL: https://the-internet.herokuapp.com/large

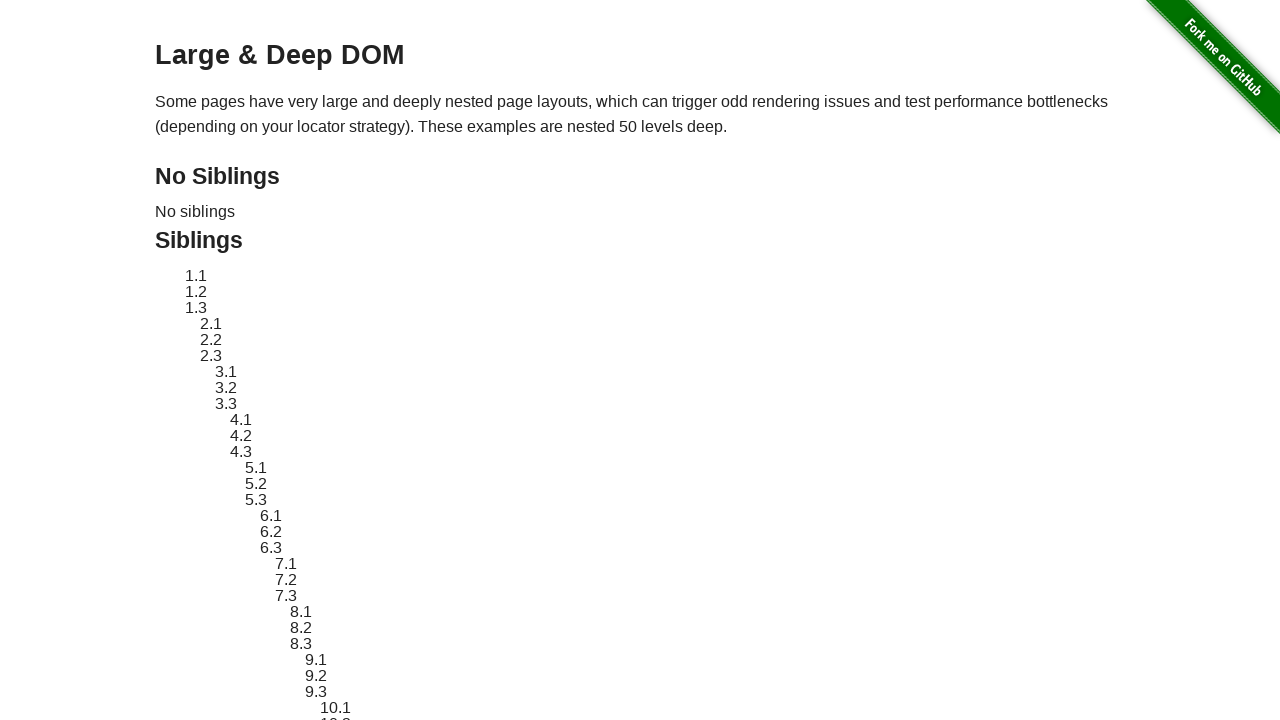

Navigated to large page URL
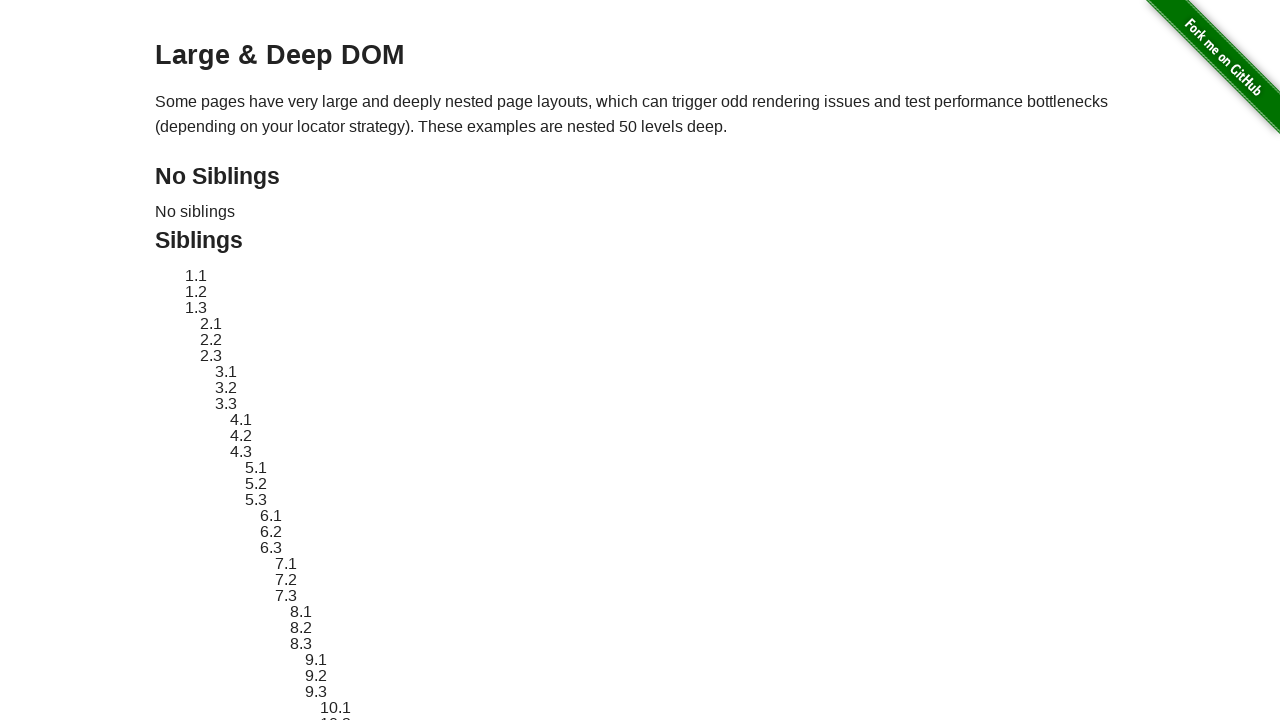

Scrolled to the bottom of the page using JavaScript scroll function
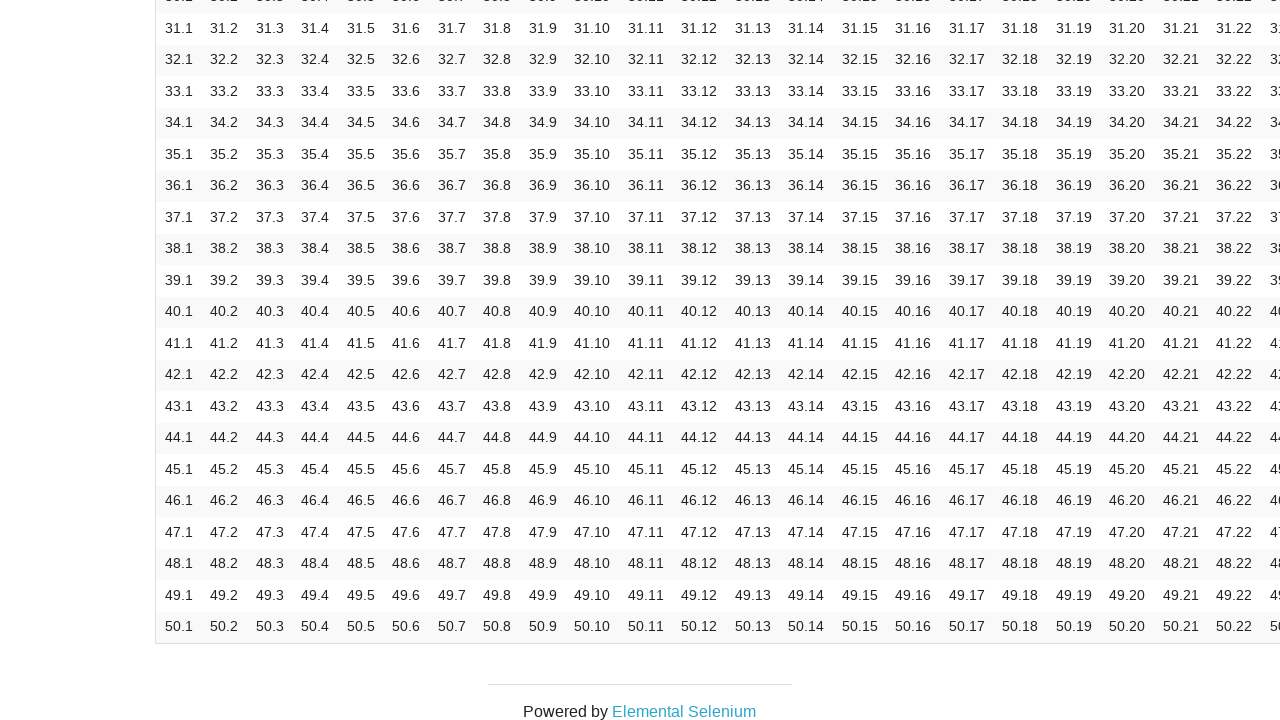

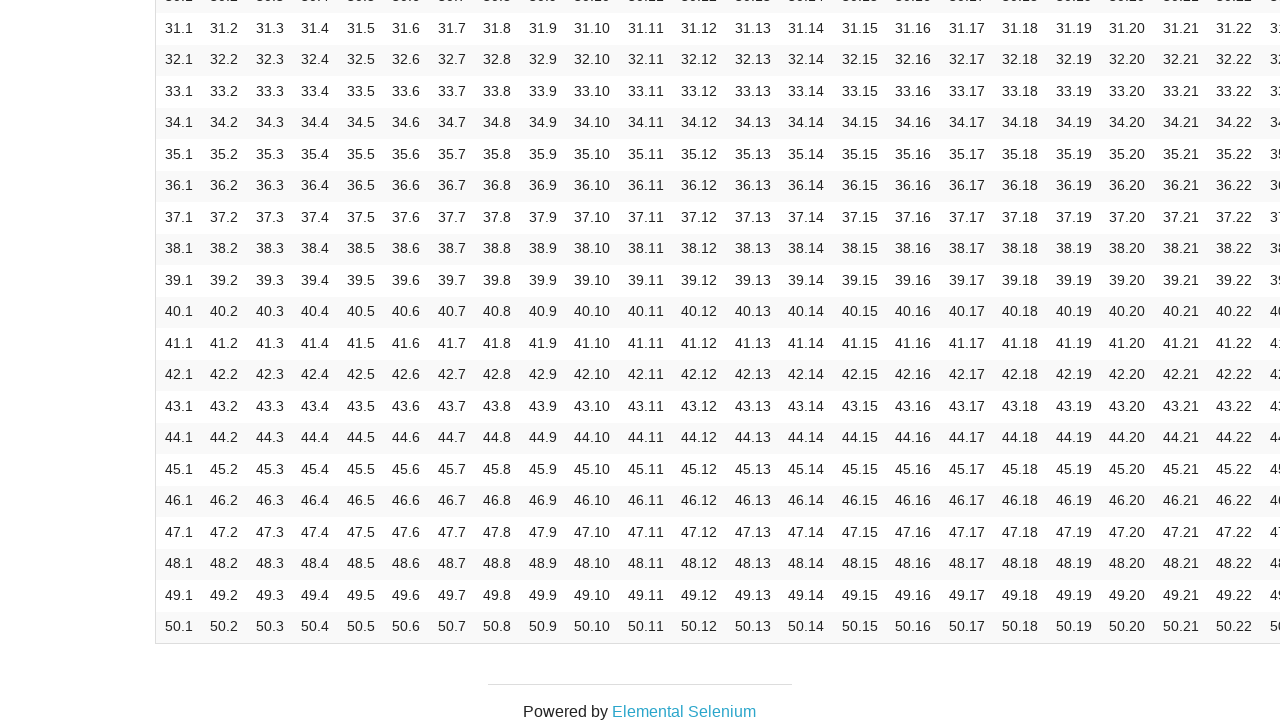